Navigates to an Angular practice form and clicks on the date of birth input field using relative locator positioning

Starting URL: https://rahulshettyacademy.com/angularpractice/

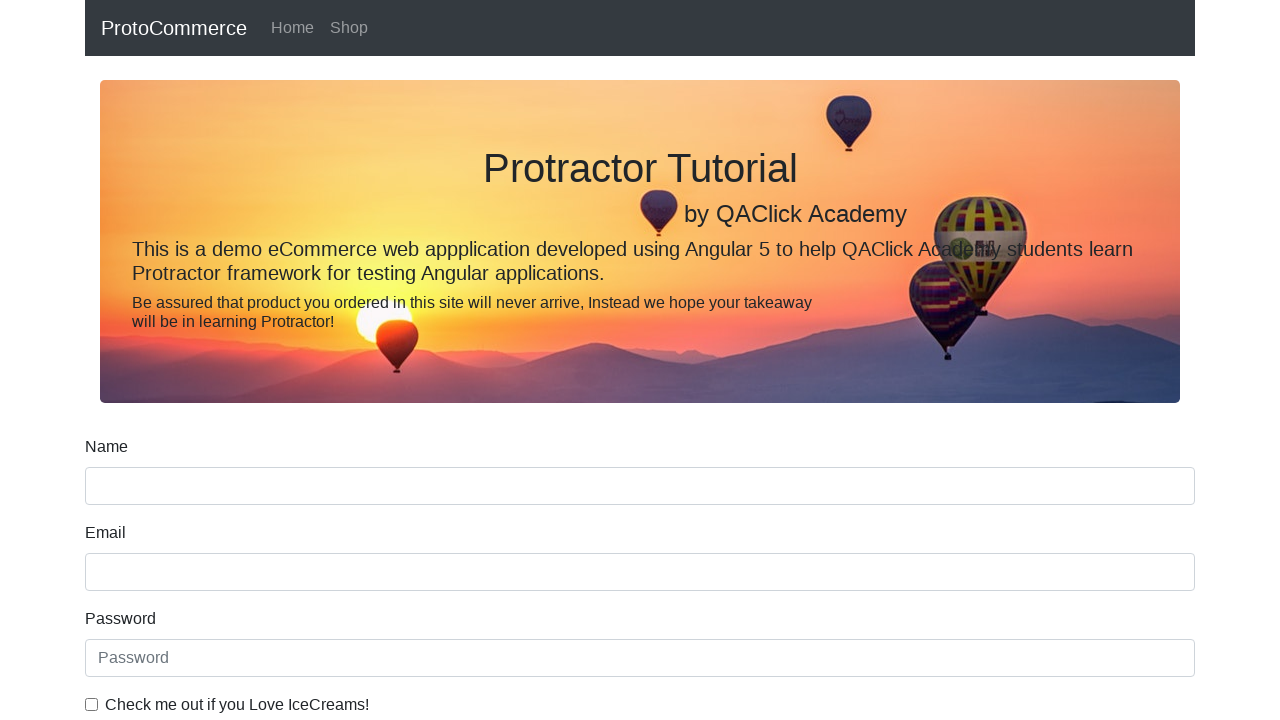

Navigated to Angular practice form at https://rahulshettyacademy.com/angularpractice/
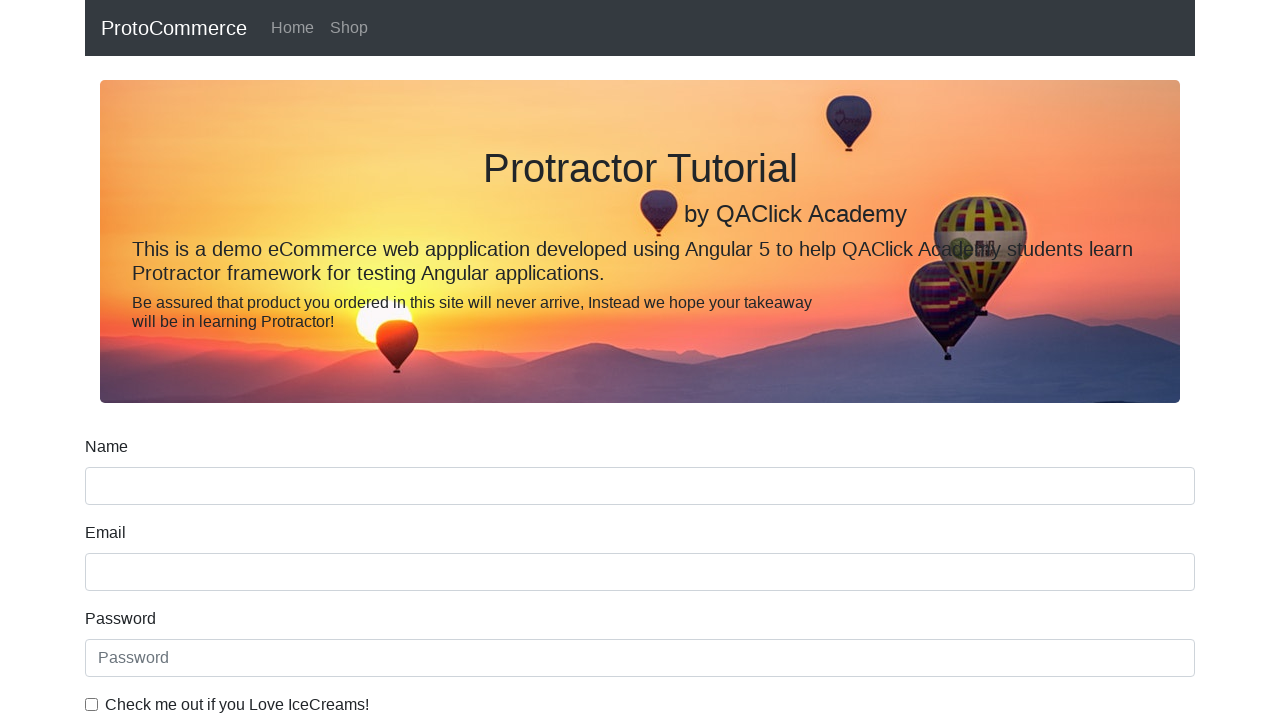

Clicked on the date of birth input field using relative locator positioning at (640, 412) on input[name='bday']
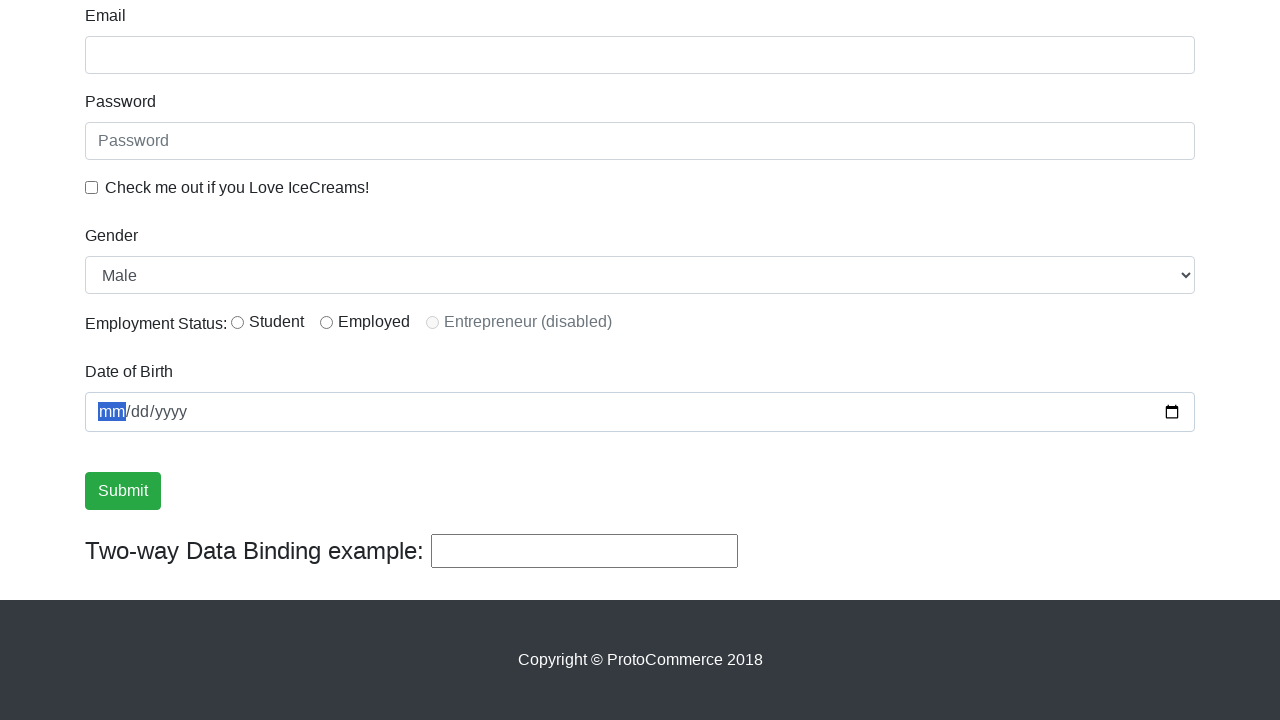

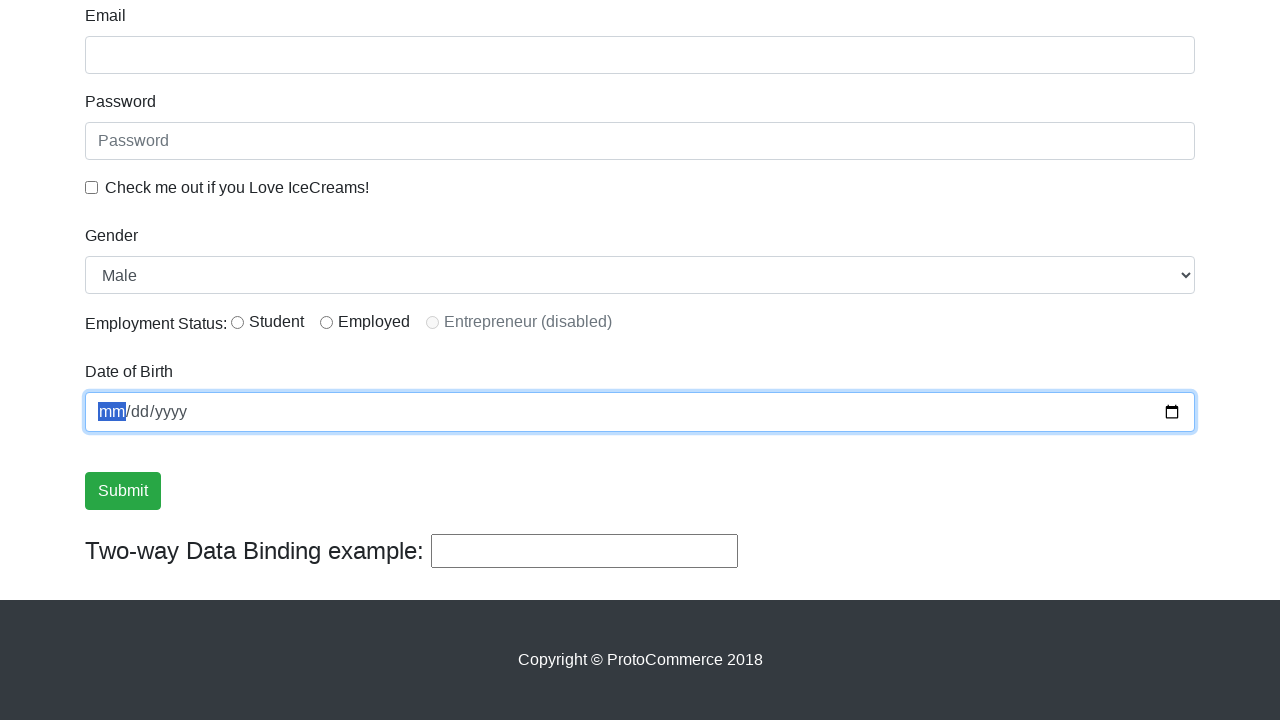